Tests alert handling on a demo page by clicking a timer alert button, waiting for the alert to appear, and accepting it

Starting URL: https://demoqa.com/alerts

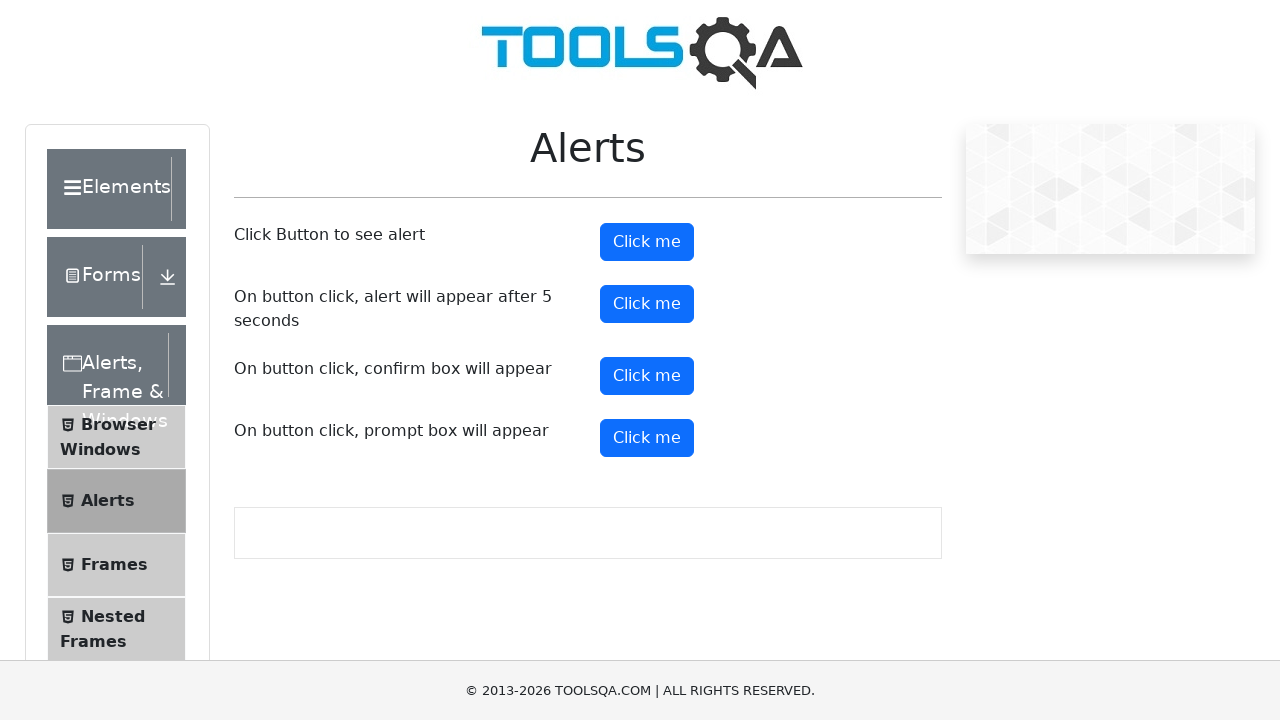

Navigated to alert demo page
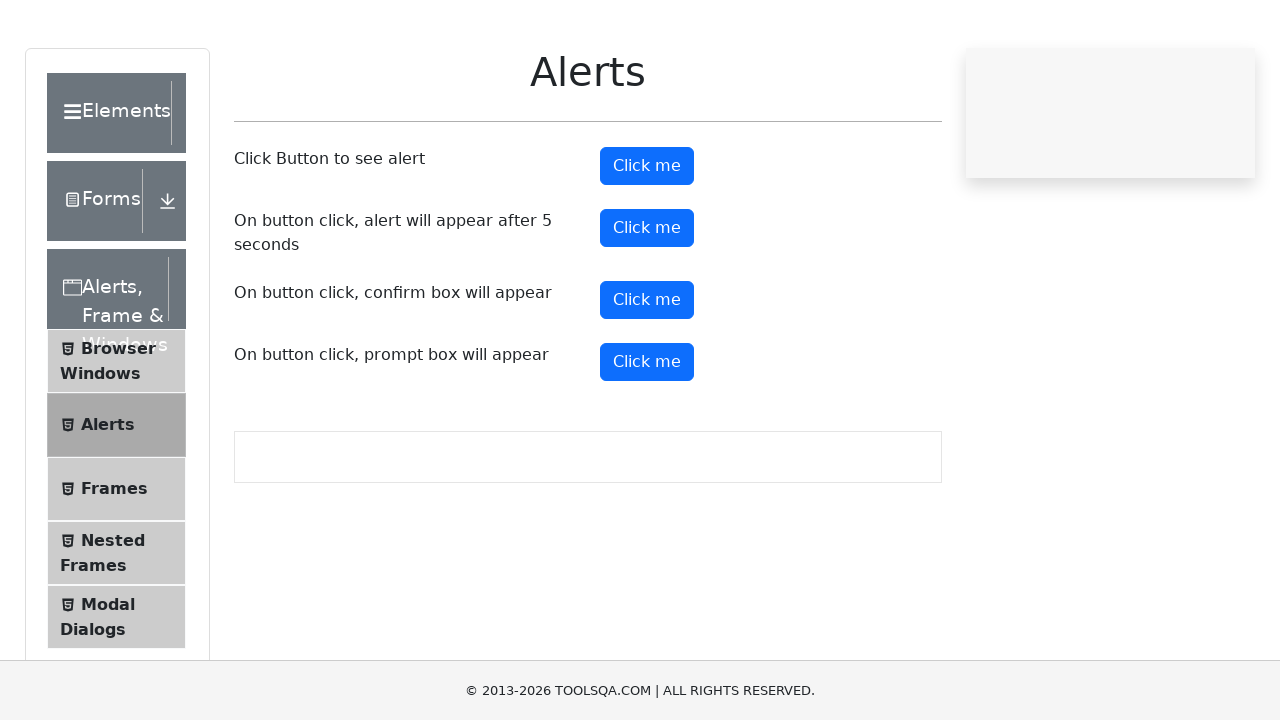

Clicked the timer alert button at (647, 304) on #timerAlertButton
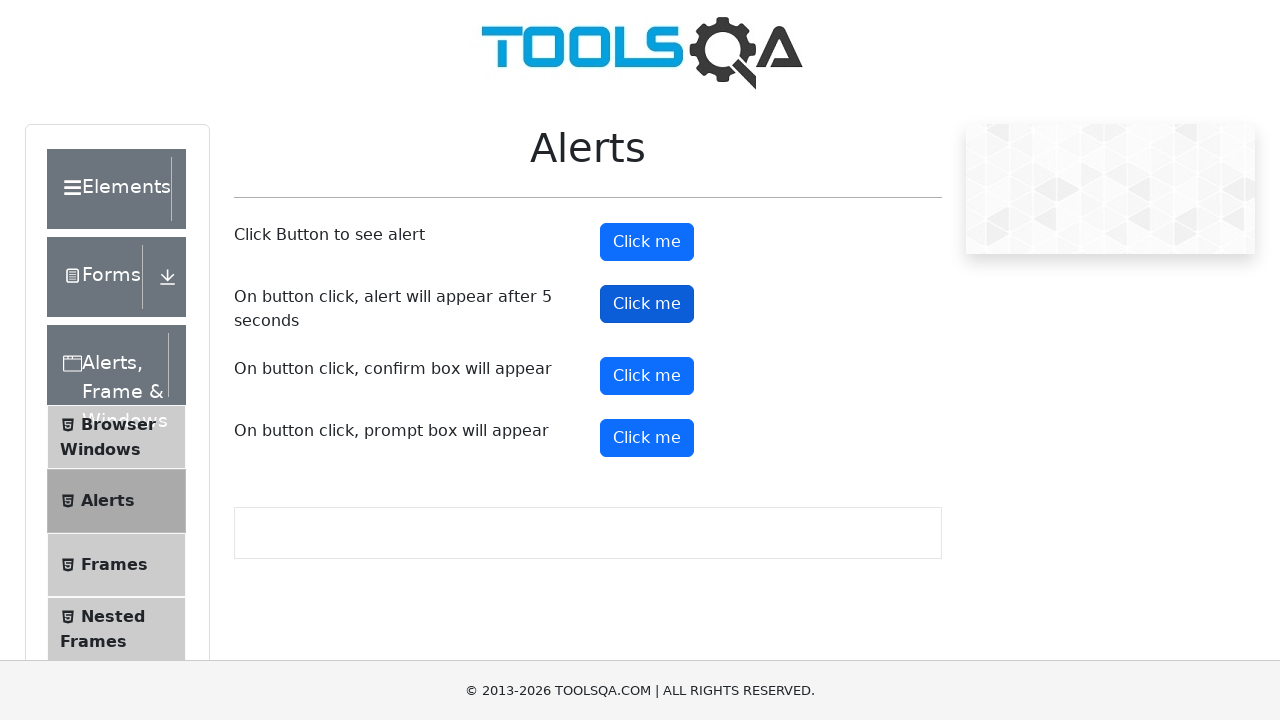

Waited 5 seconds for timer alert to appear
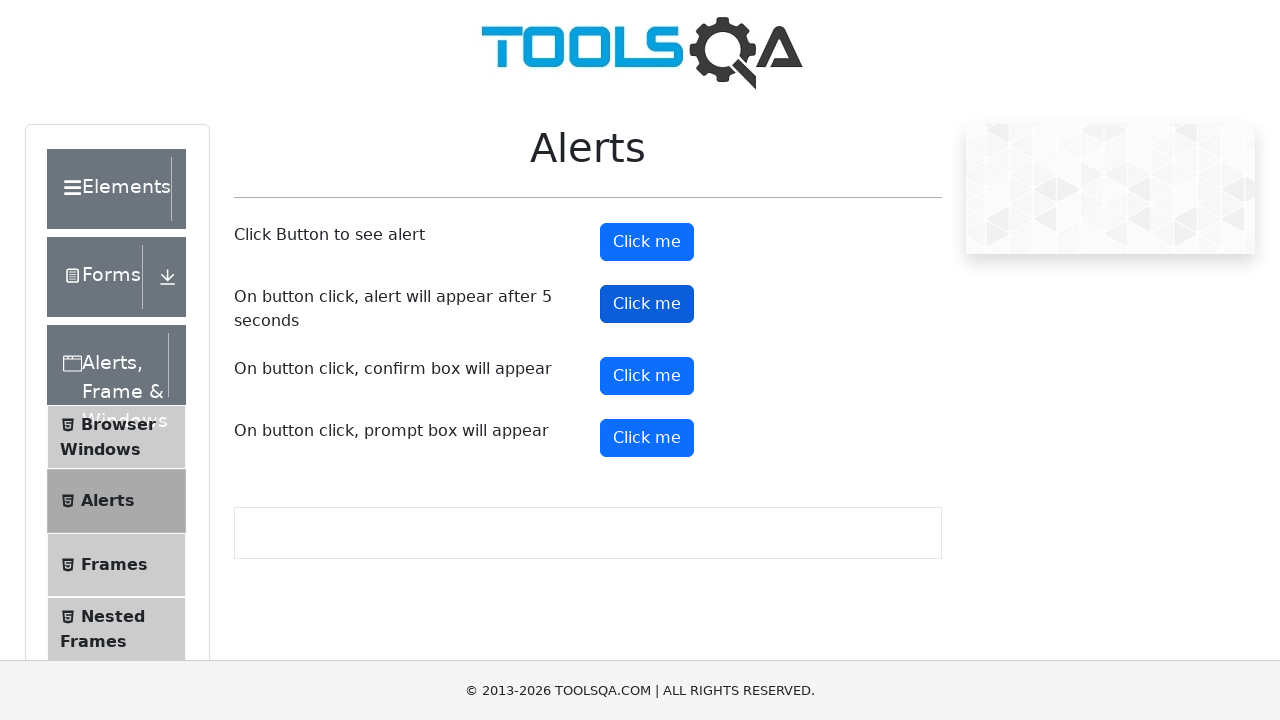

Set up dialog handler to accept alerts
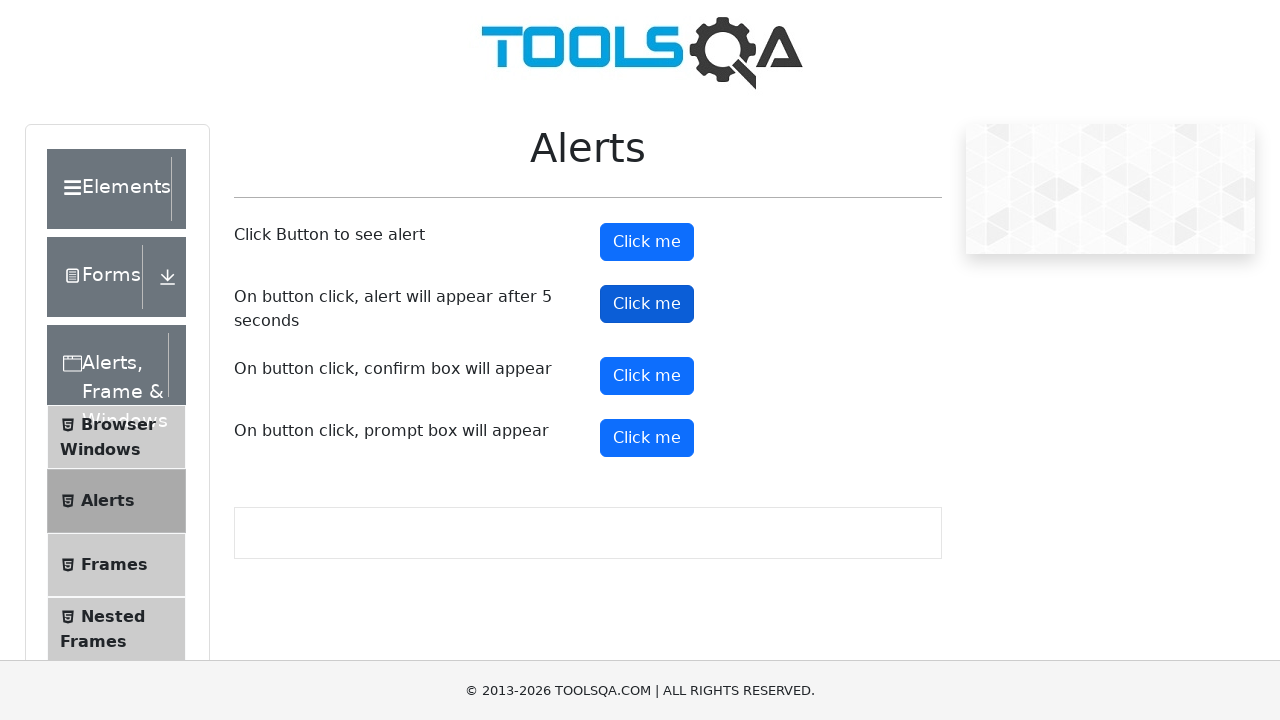

Clicked the timer alert button again at (647, 304) on #timerAlertButton
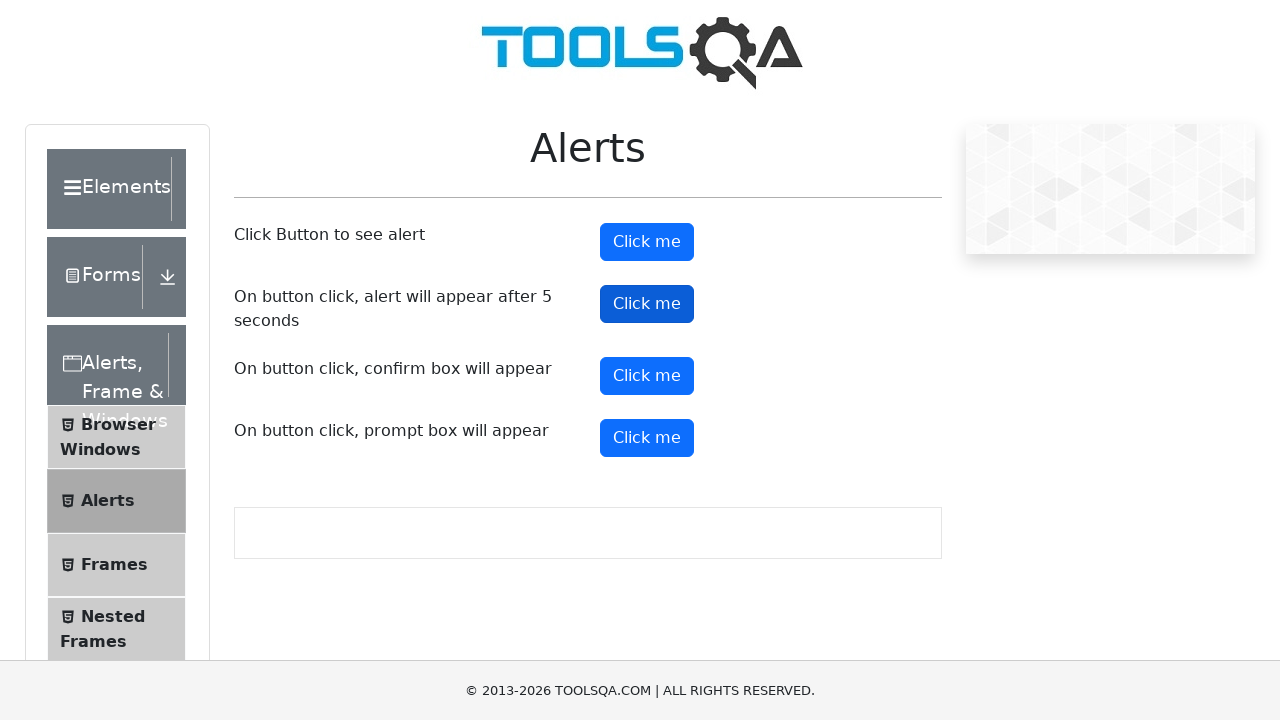

Waited for second alert to appear and be accepted
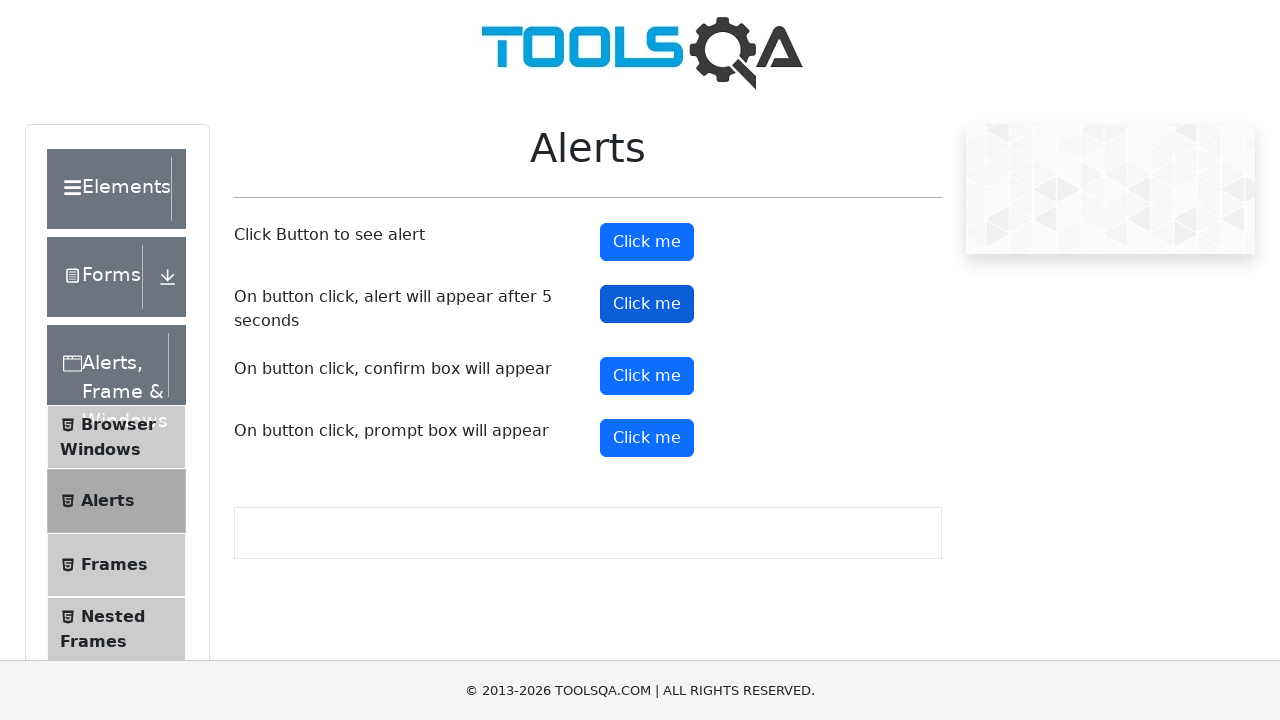

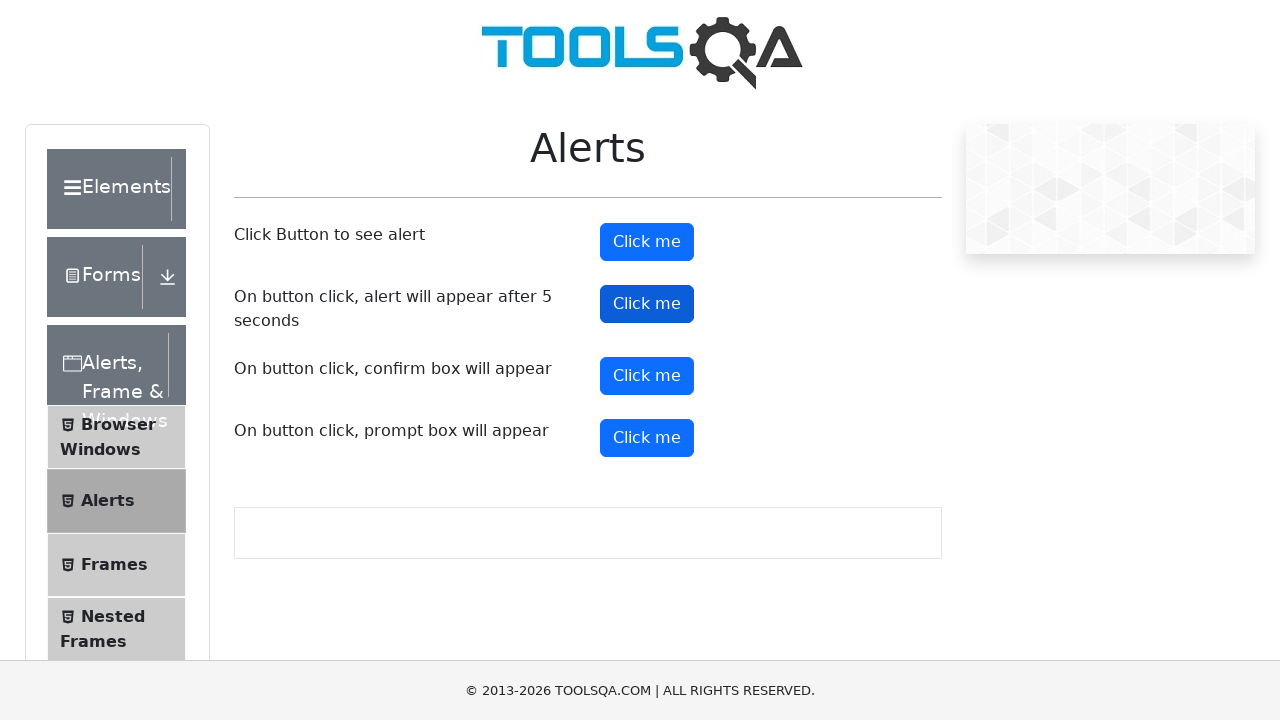